Tests page scrolling functionality by scrolling to the bottom of the Selenium website and verifying the footer element is visible.

Starting URL: https://www.selenium.dev/

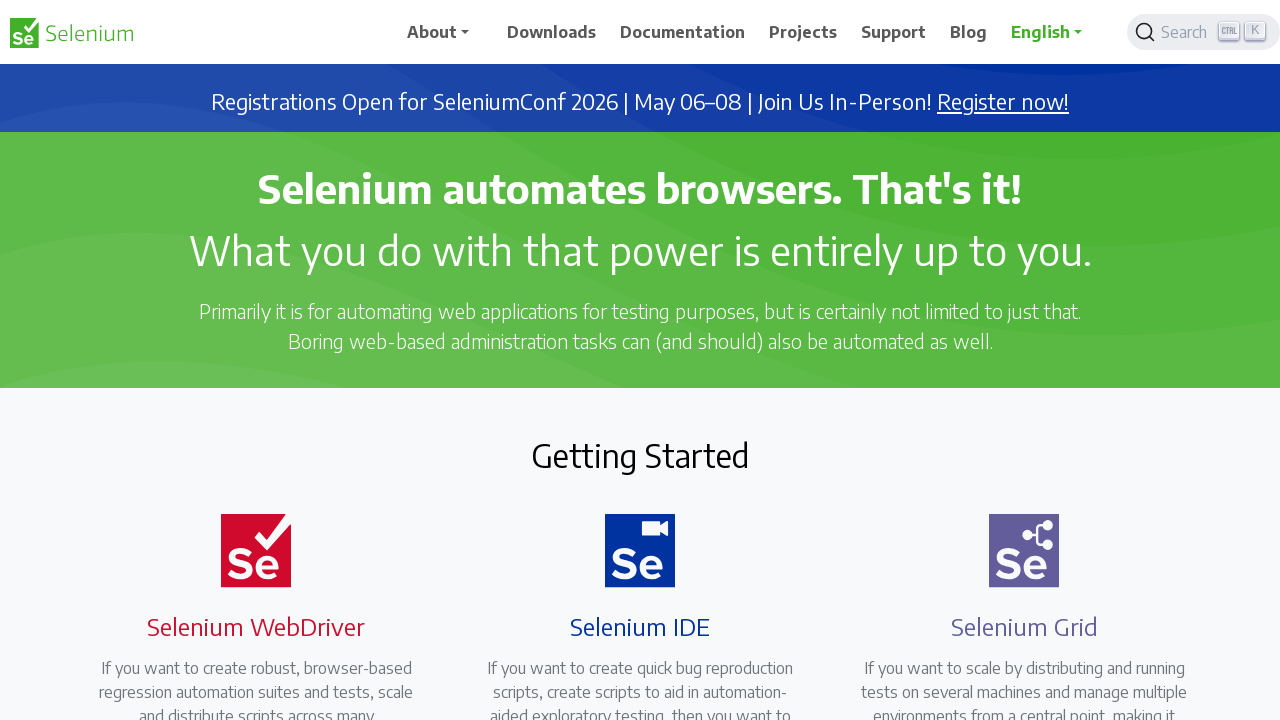

Navigated to https://www.selenium.dev/
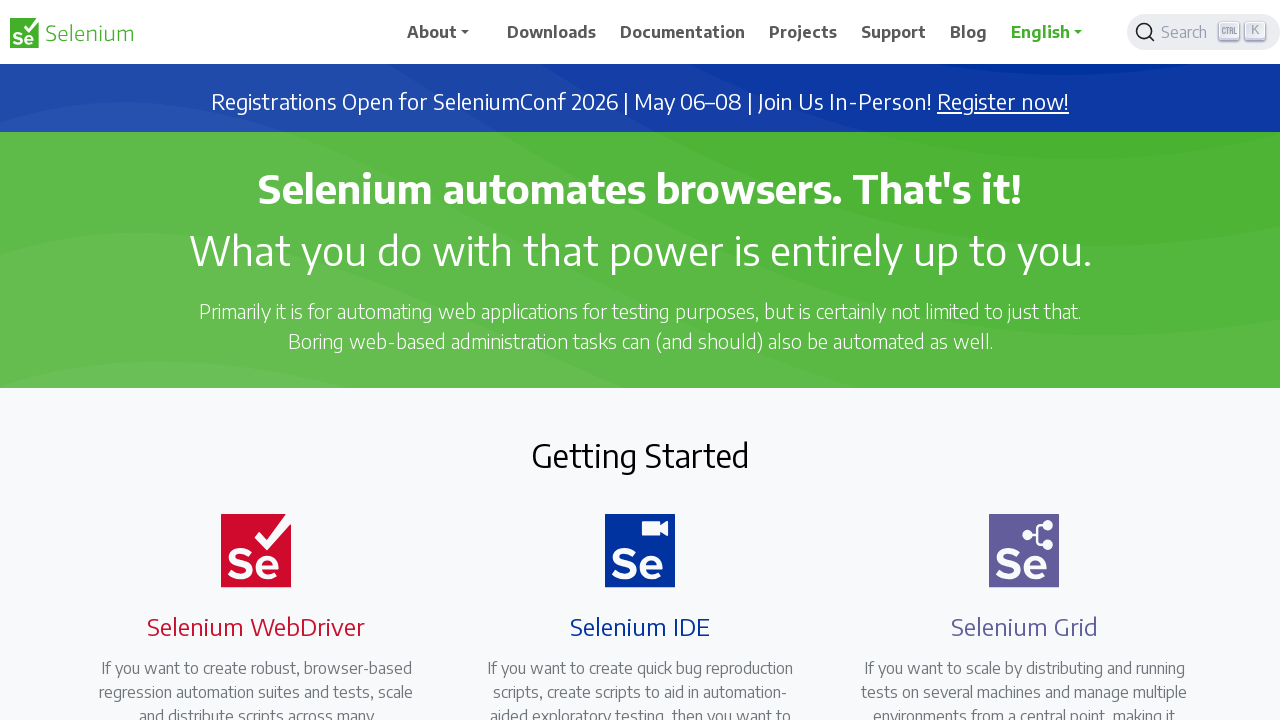

Scrolled to the bottom of the page
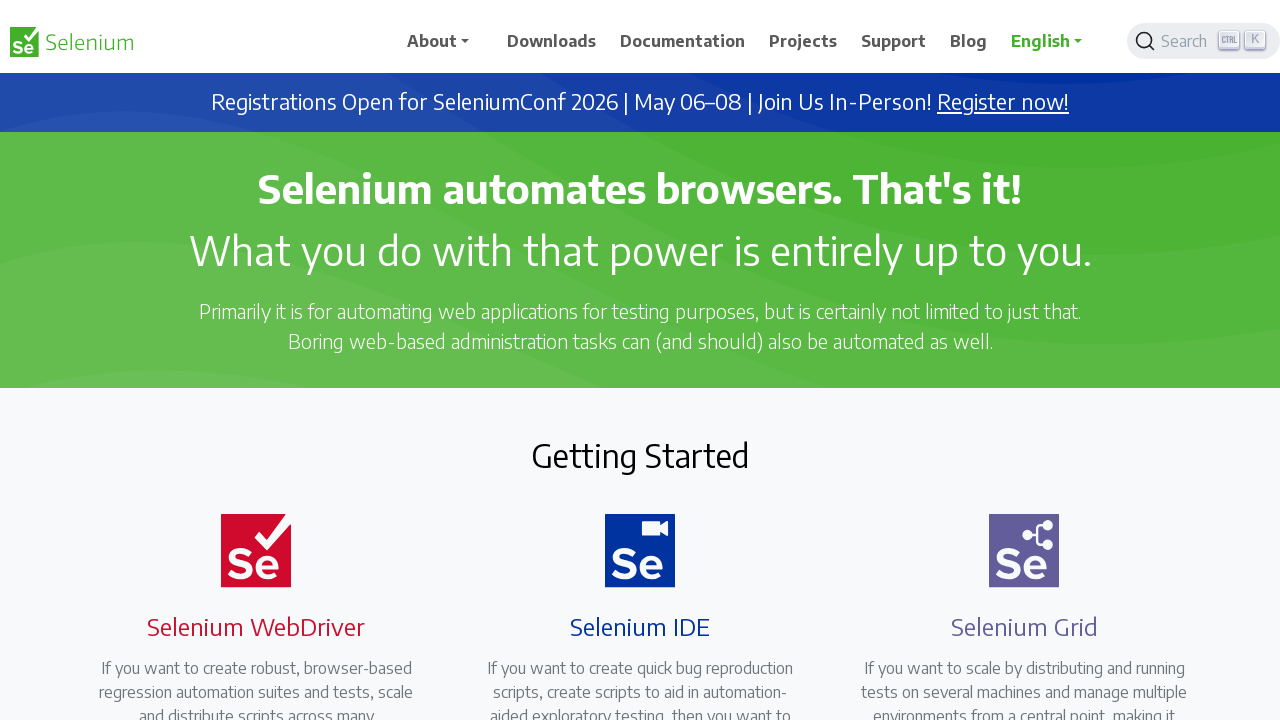

Waited 2 seconds for scroll to complete
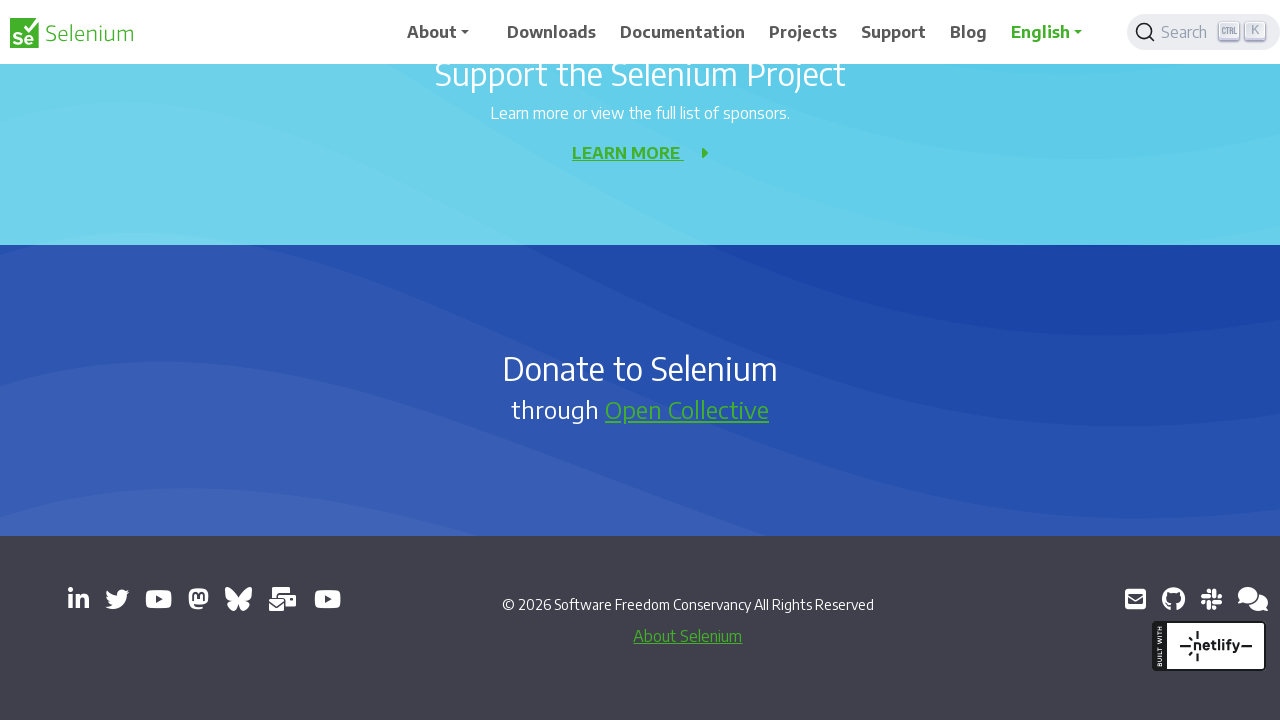

Verified footer element is visible
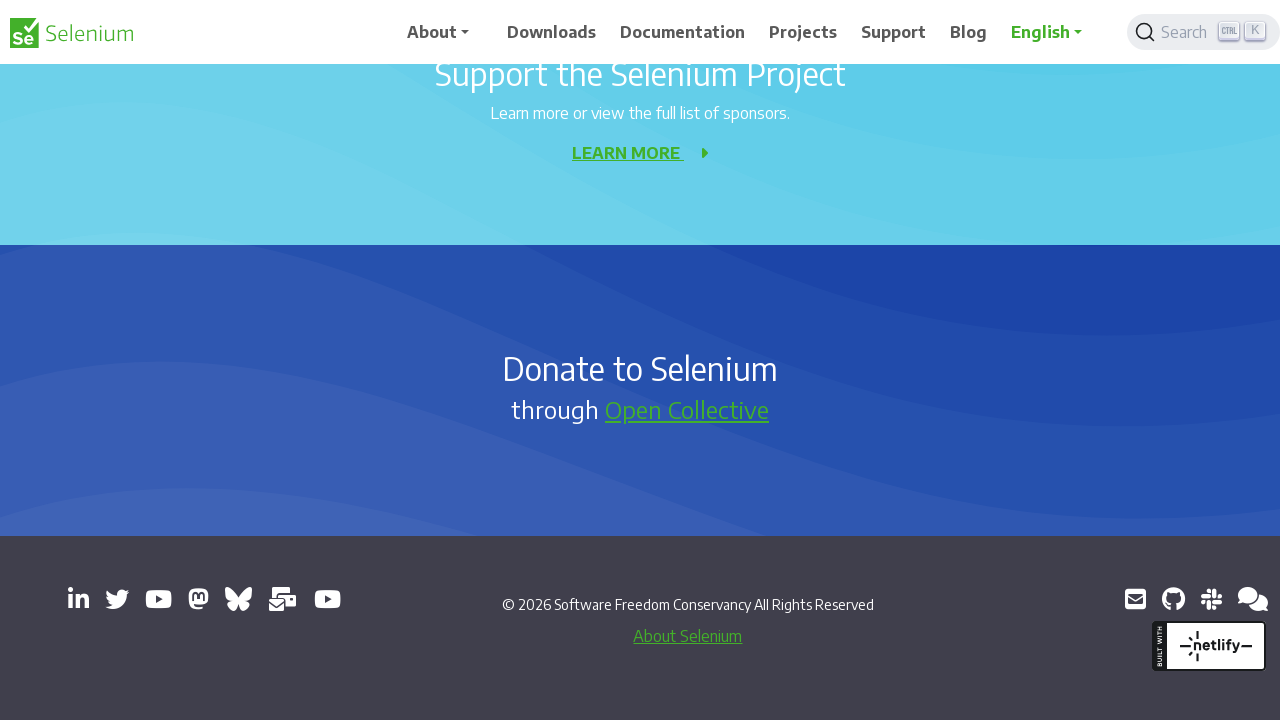

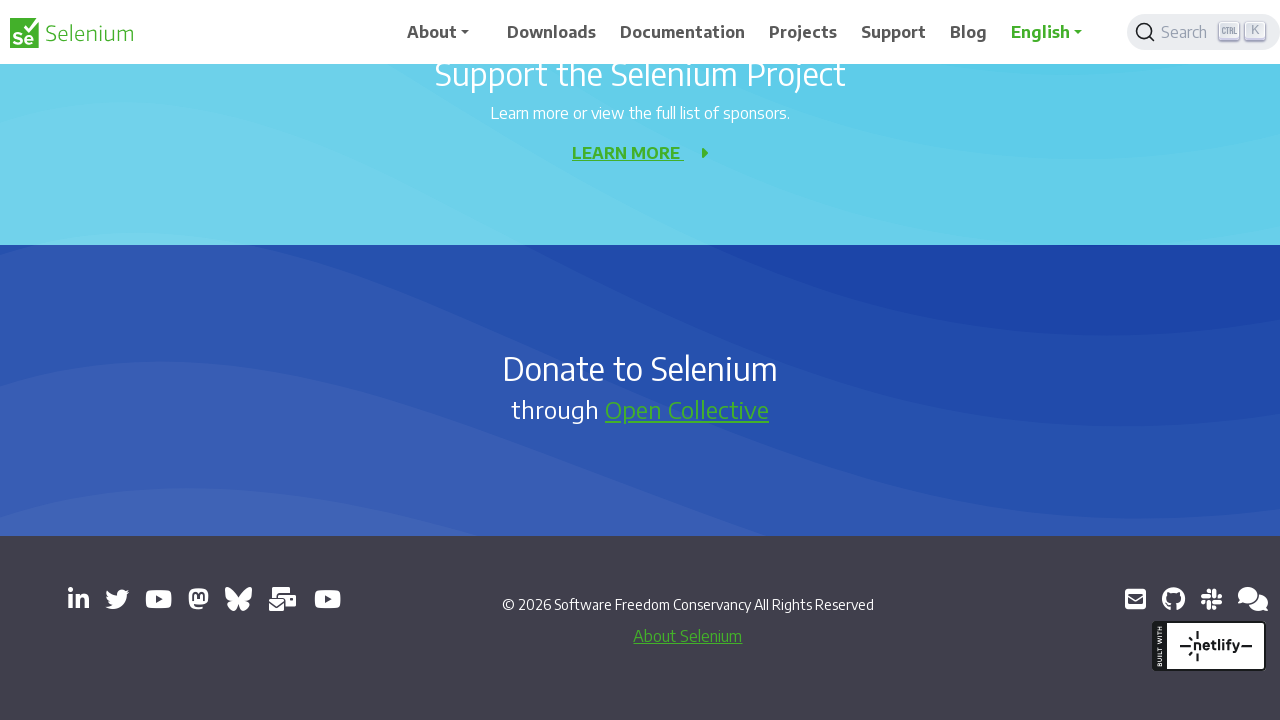